Tests drag and drop functionality by dragging column A to column B and verifying the columns swap positions.

Starting URL: https://the-internet.herokuapp.com/drag_and_drop

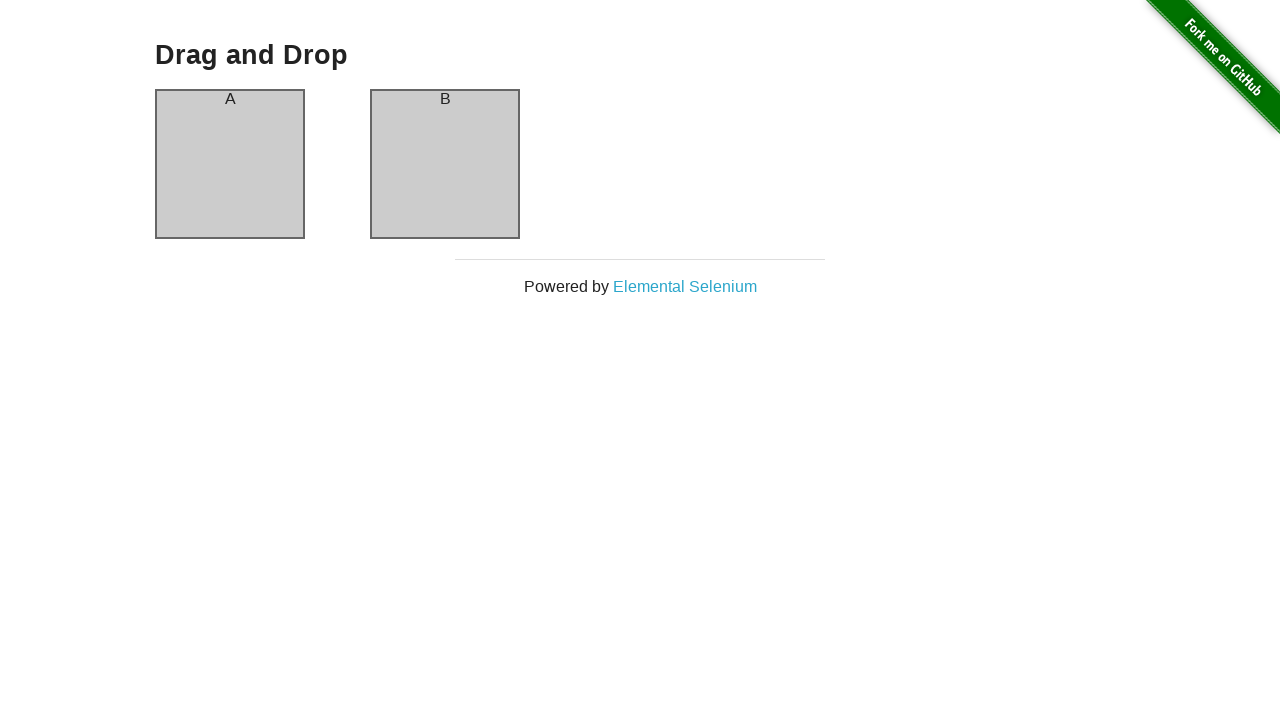

Dragged column A to column B at (445, 164)
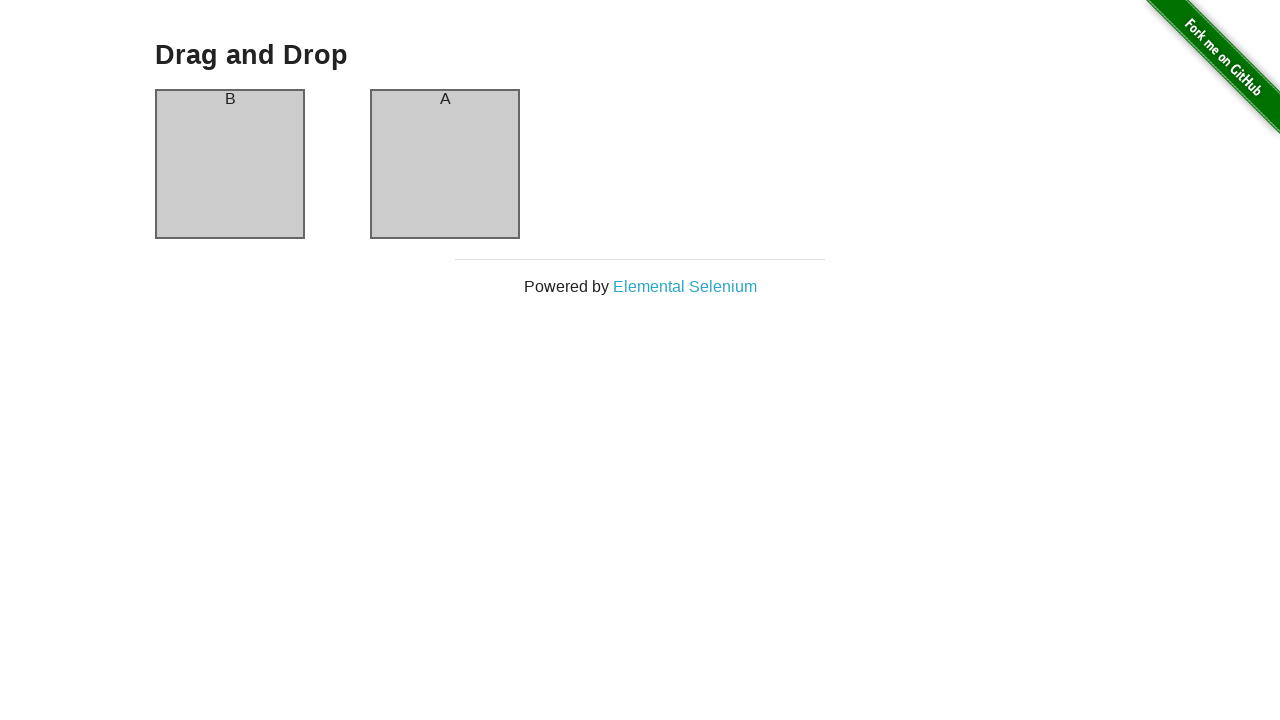

Waited for column A header to load after swap
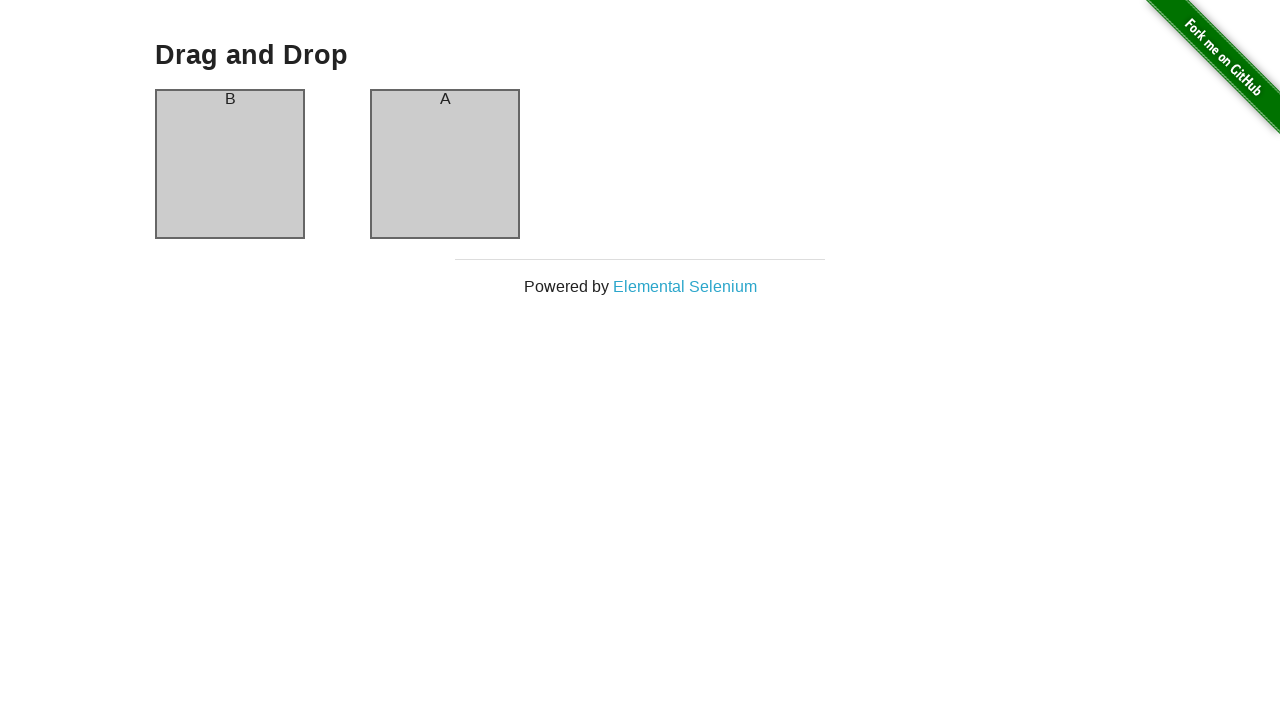

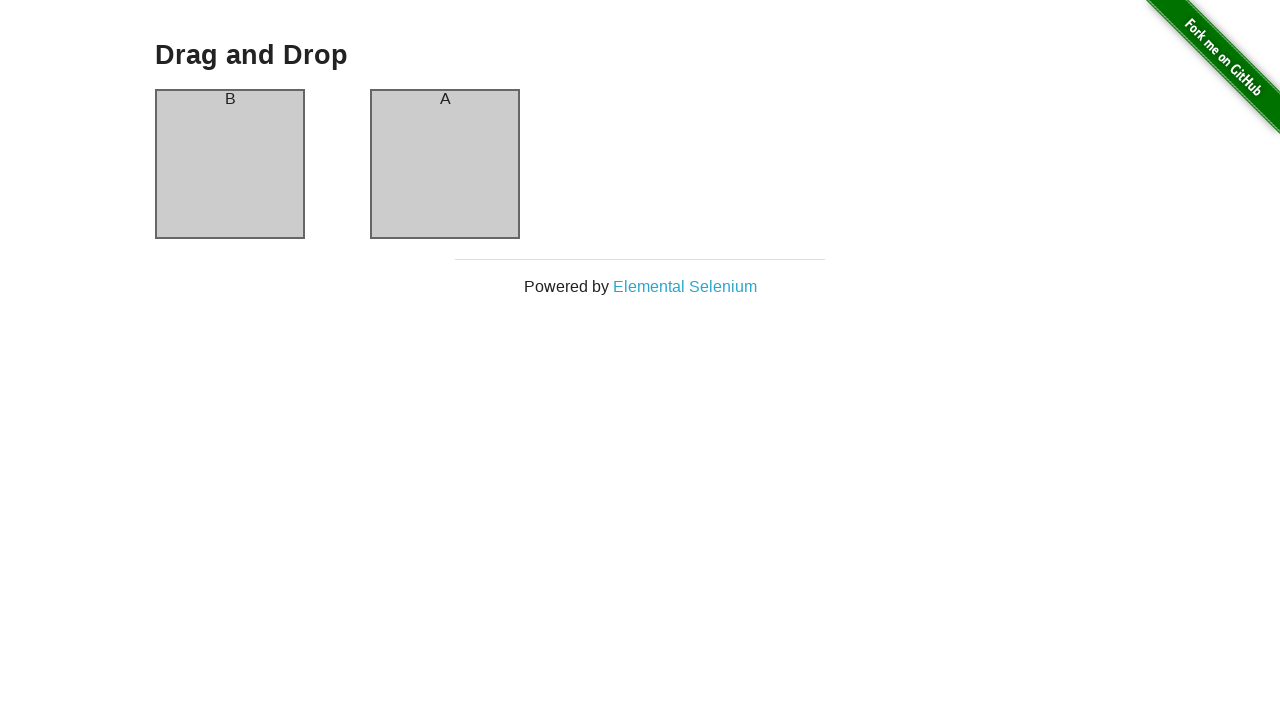